Tests the sorting functionality of a vegetable/fruit table by clicking sort button and verifying the items are in alphabetical order

Starting URL: https://rahulshettyacademy.com/seleniumPractise/#/

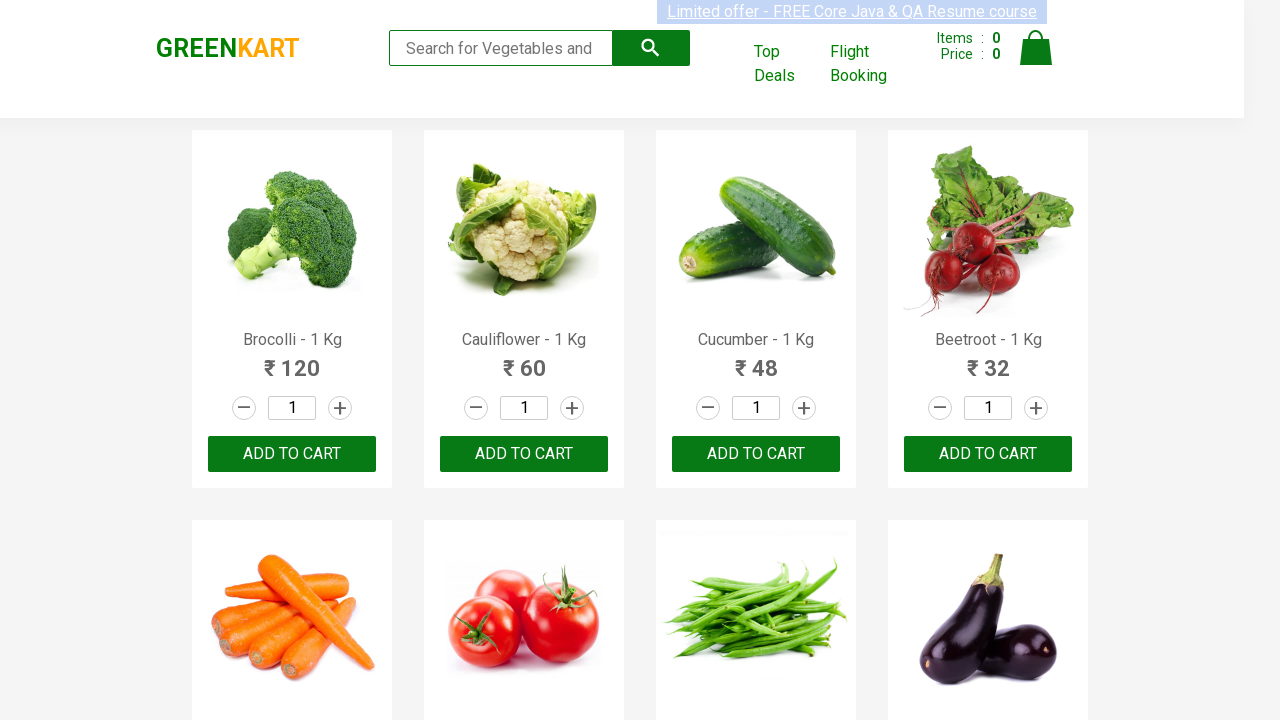

Clicked on offers table link at (787, 64) on a[href='#/offers']
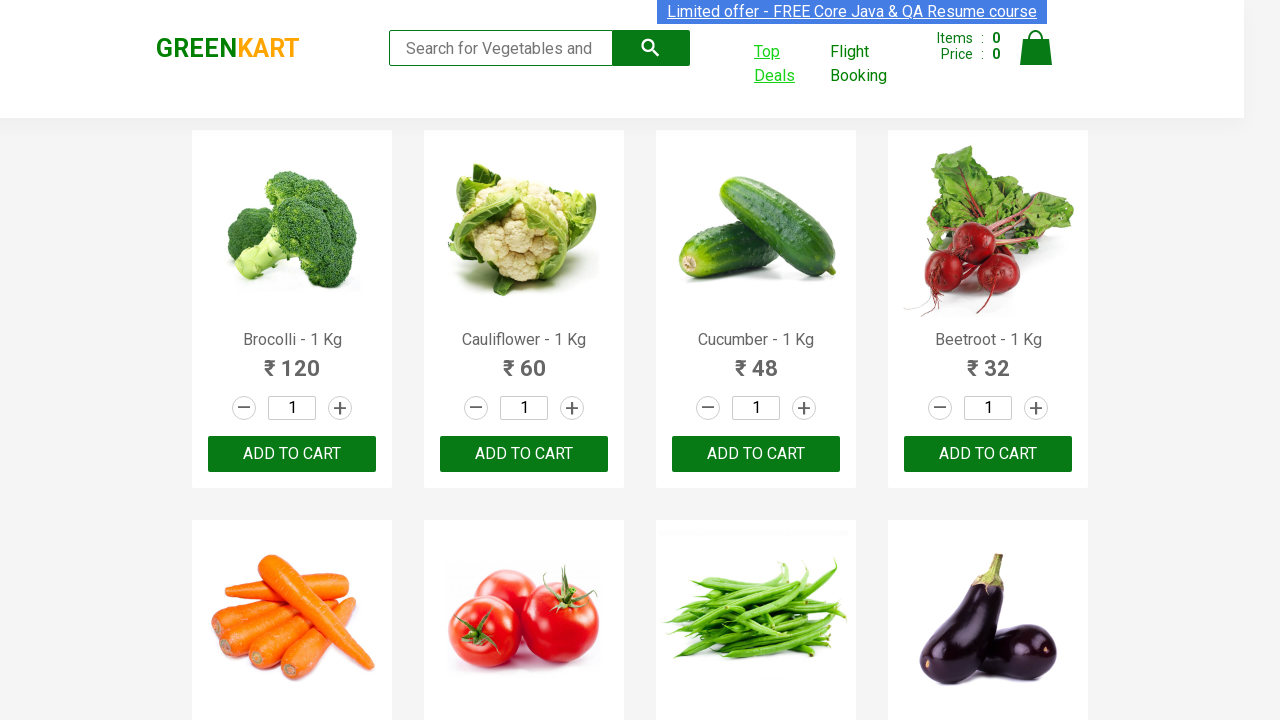

Clicked sort button for Veg/fruit name column at (521, 212) on xpath=//span[text() ='Veg/fruit name']//parent::th//child::span[2]
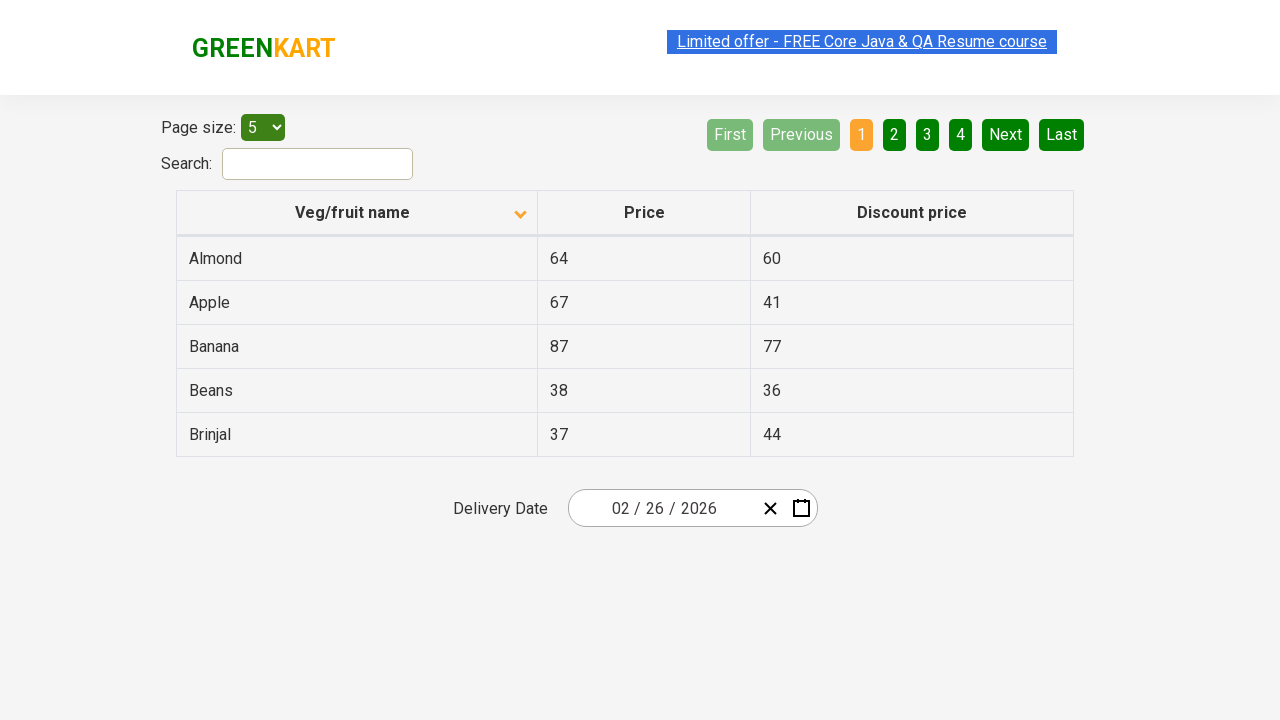

Table sorted and loaded
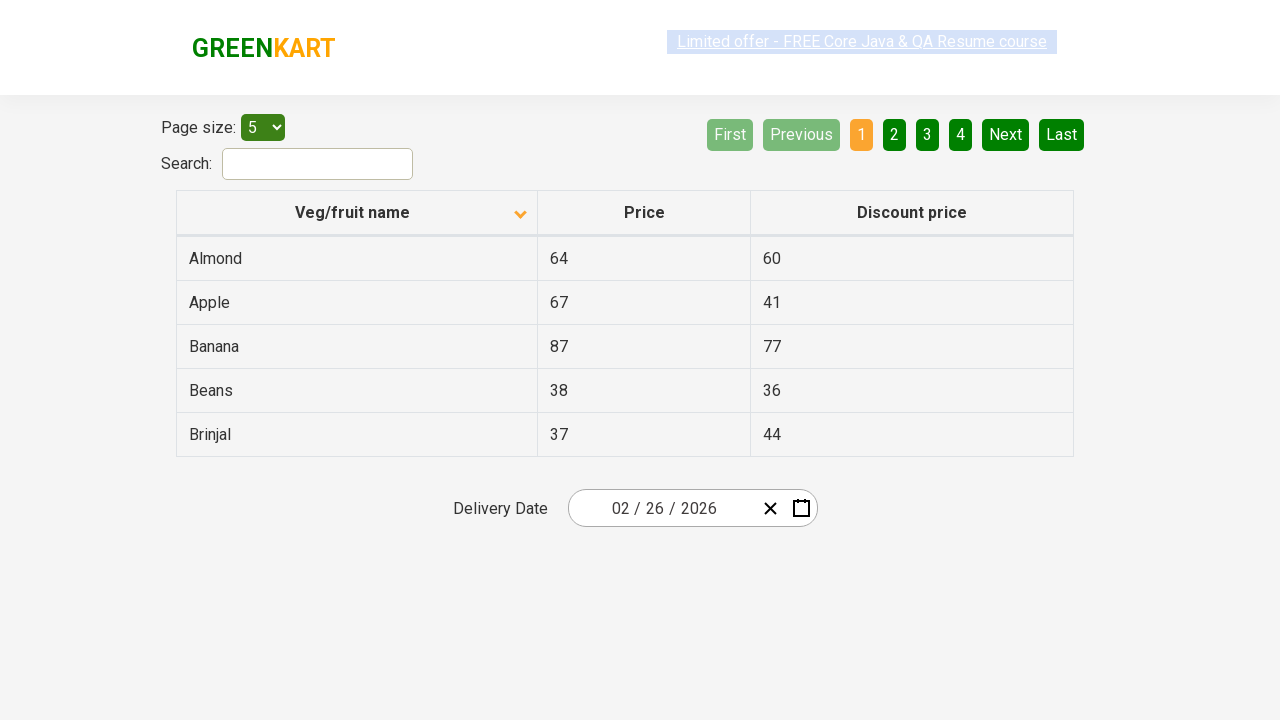

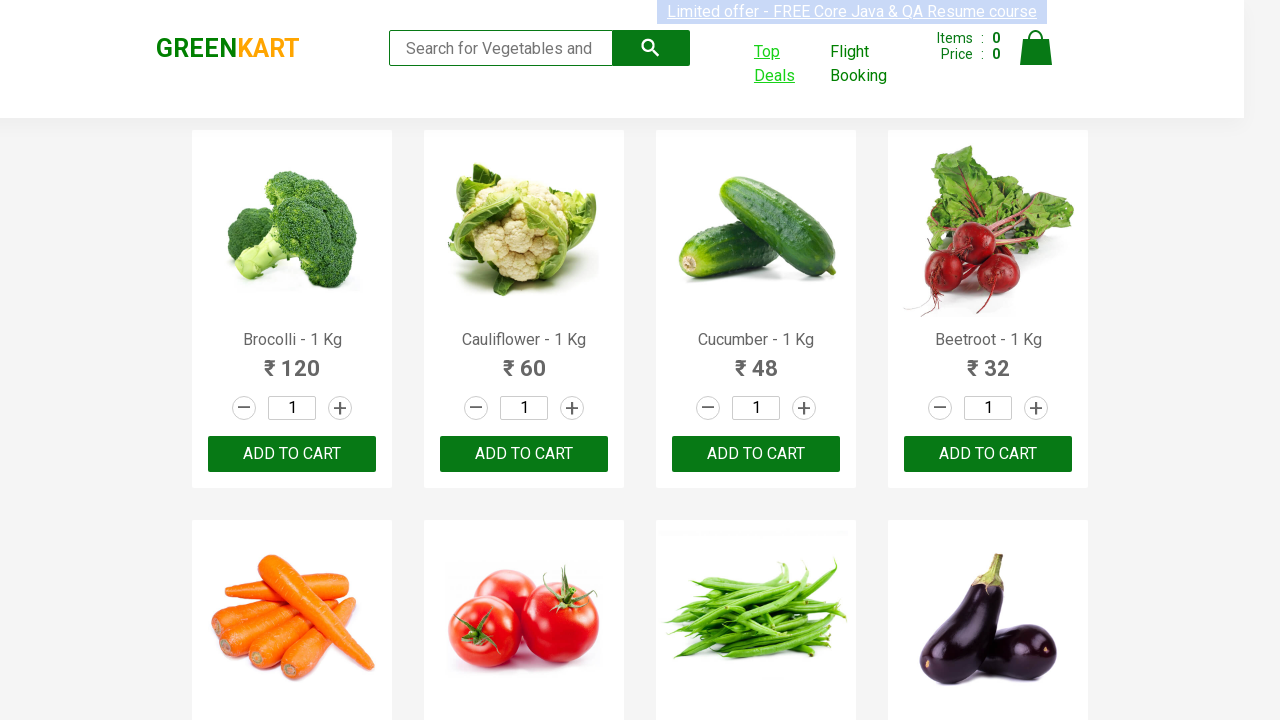